Tests the calculator addition functionality by entering two numbers and verifying the sum result

Starting URL: https://testpages.eviltester.com/styled/calculator

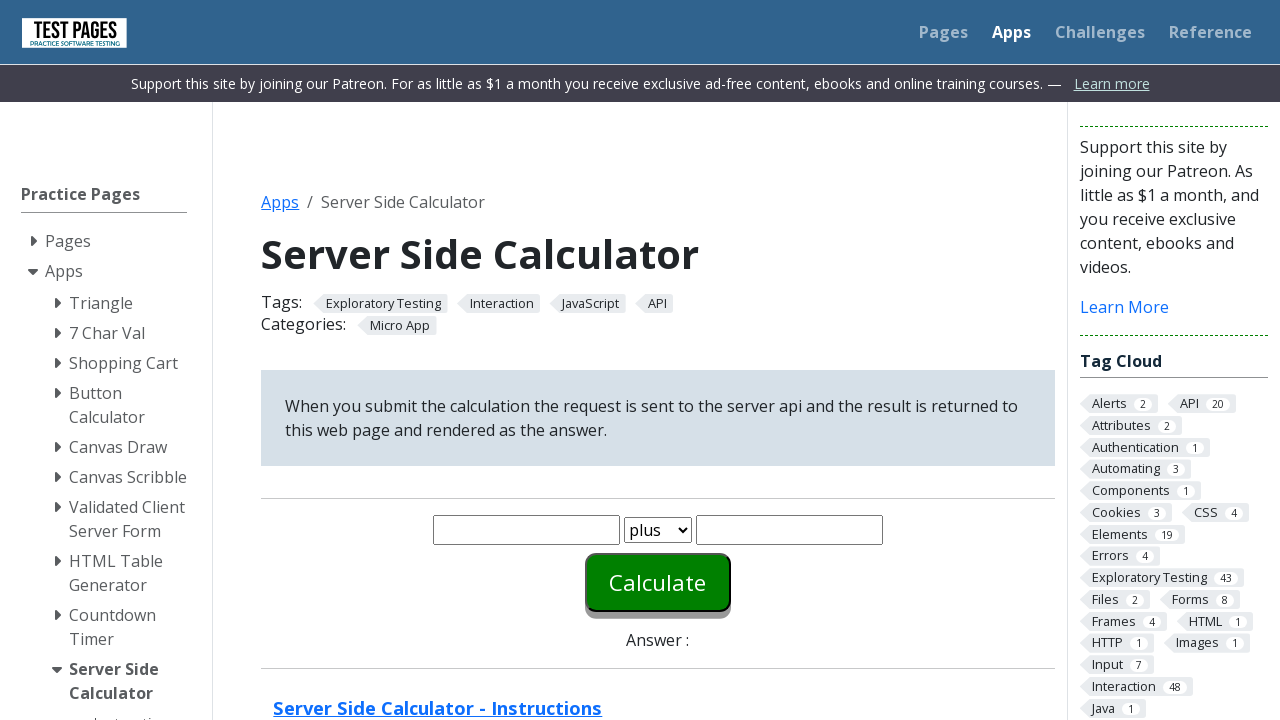

Filled first number input with '6' on #number1
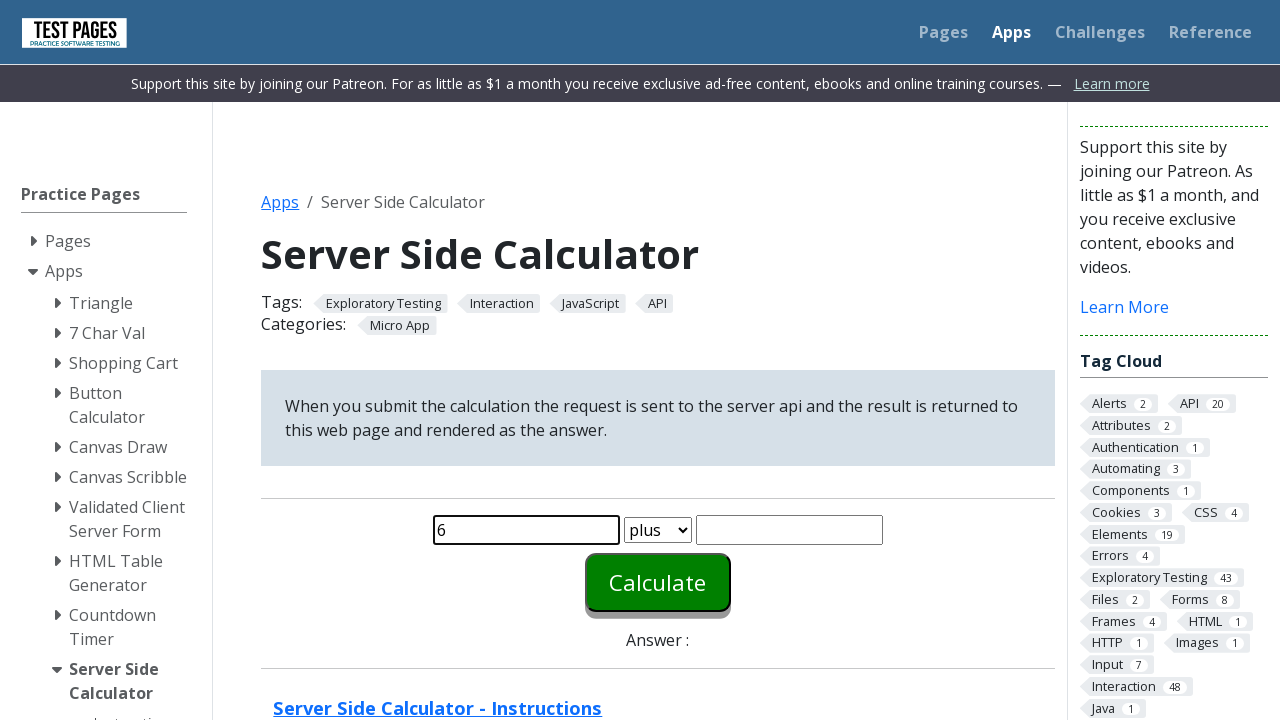

Filled second number input with '2' on #number2
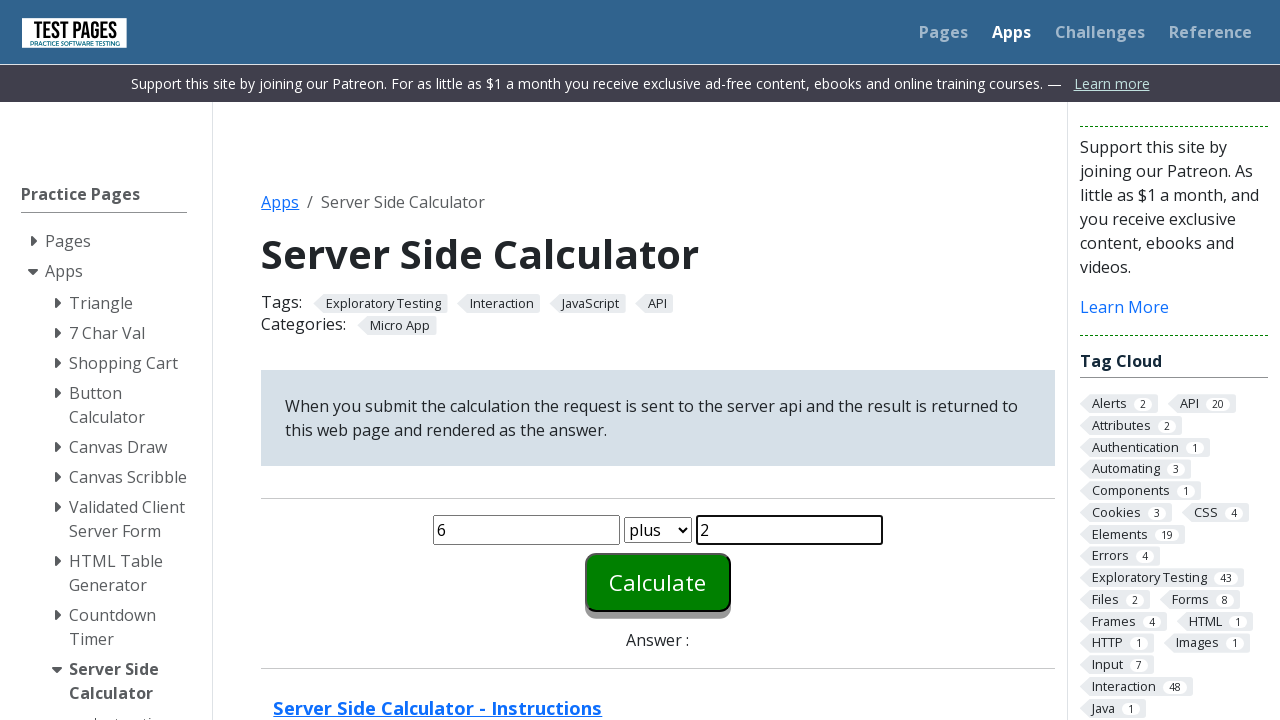

Clicked Calculate button to perform addition at (658, 582) on #calculate
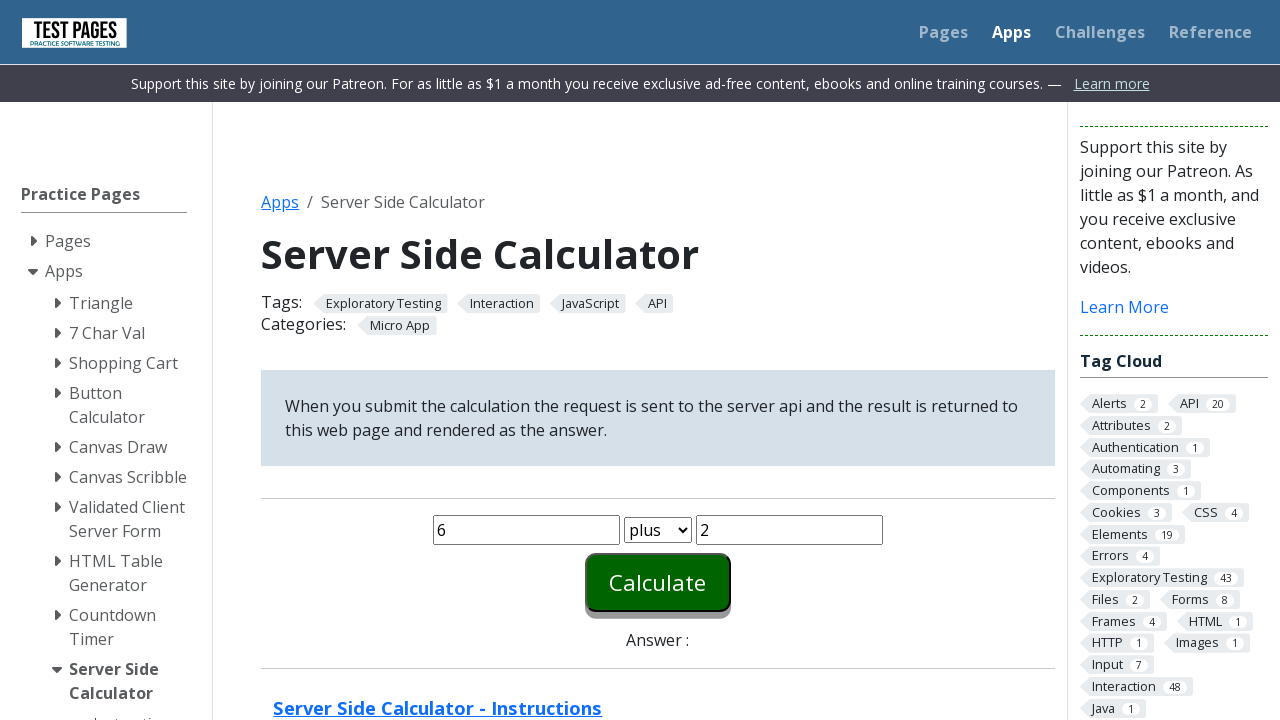

Answer element appeared on screen
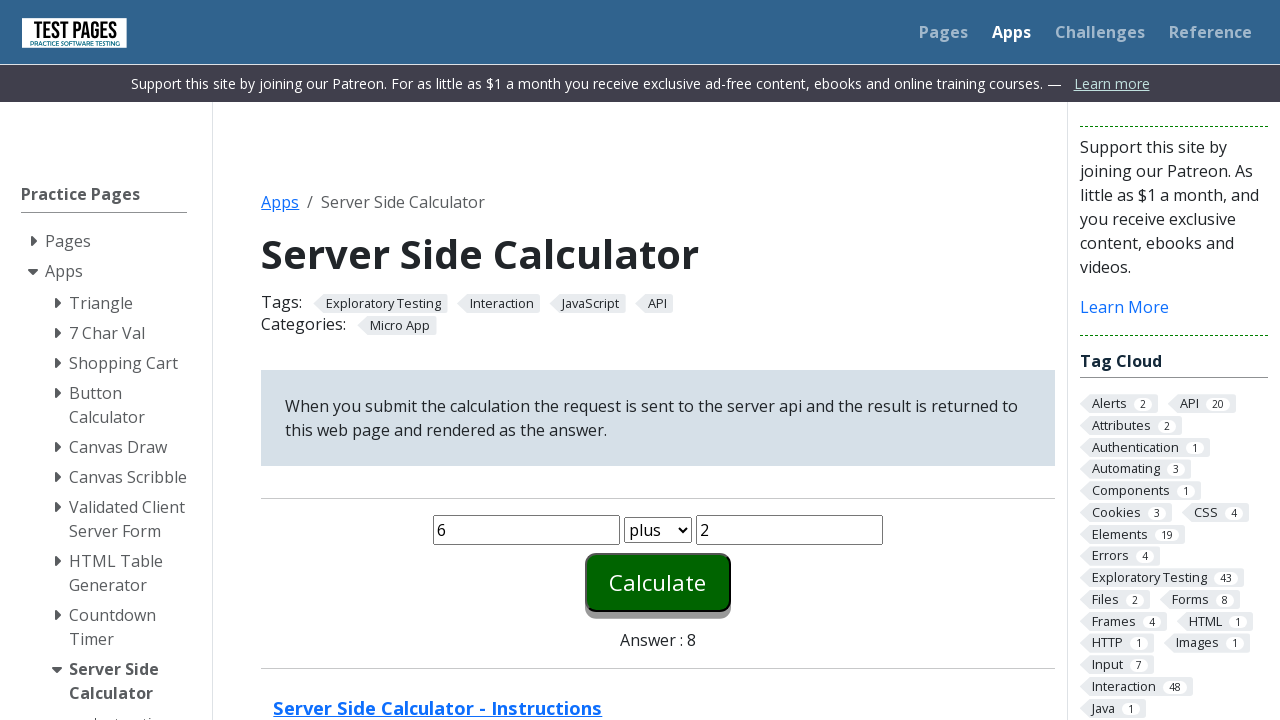

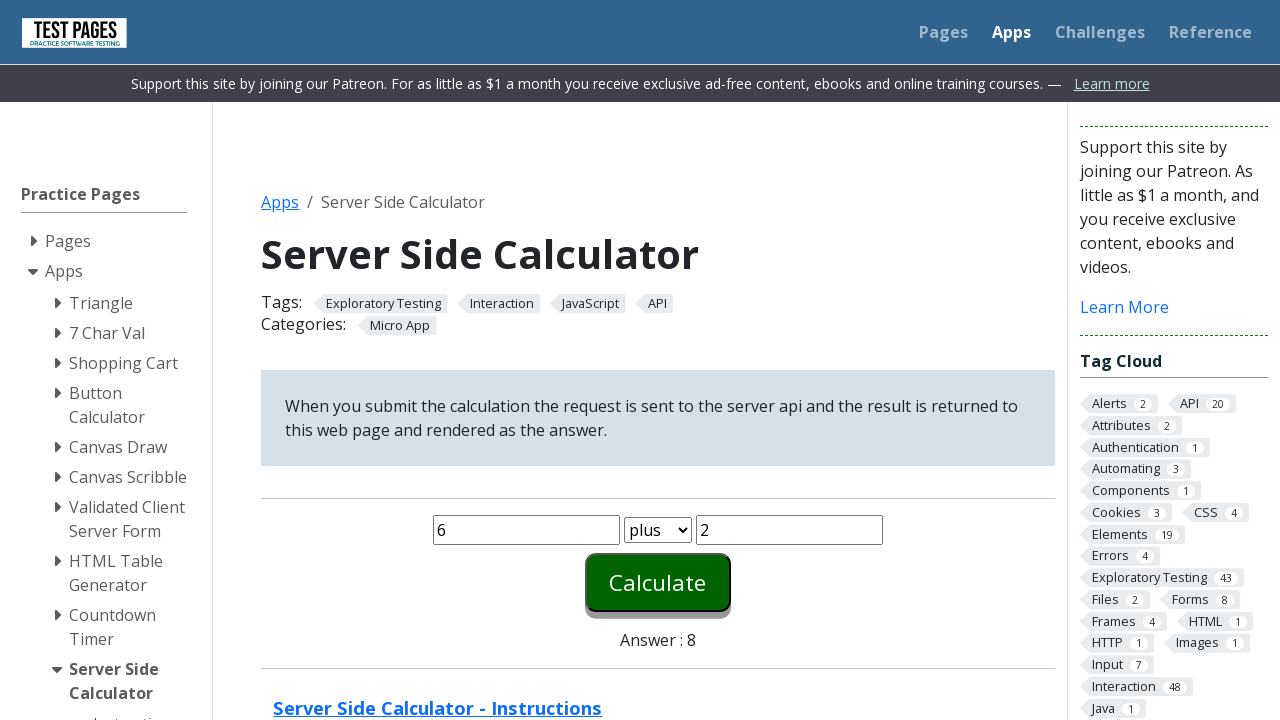